Tests clicking a button that triggers a prompt dialog, enters a number, and accepts it

Starting URL: https://kristinek.github.io/site/examples/alerts_popups

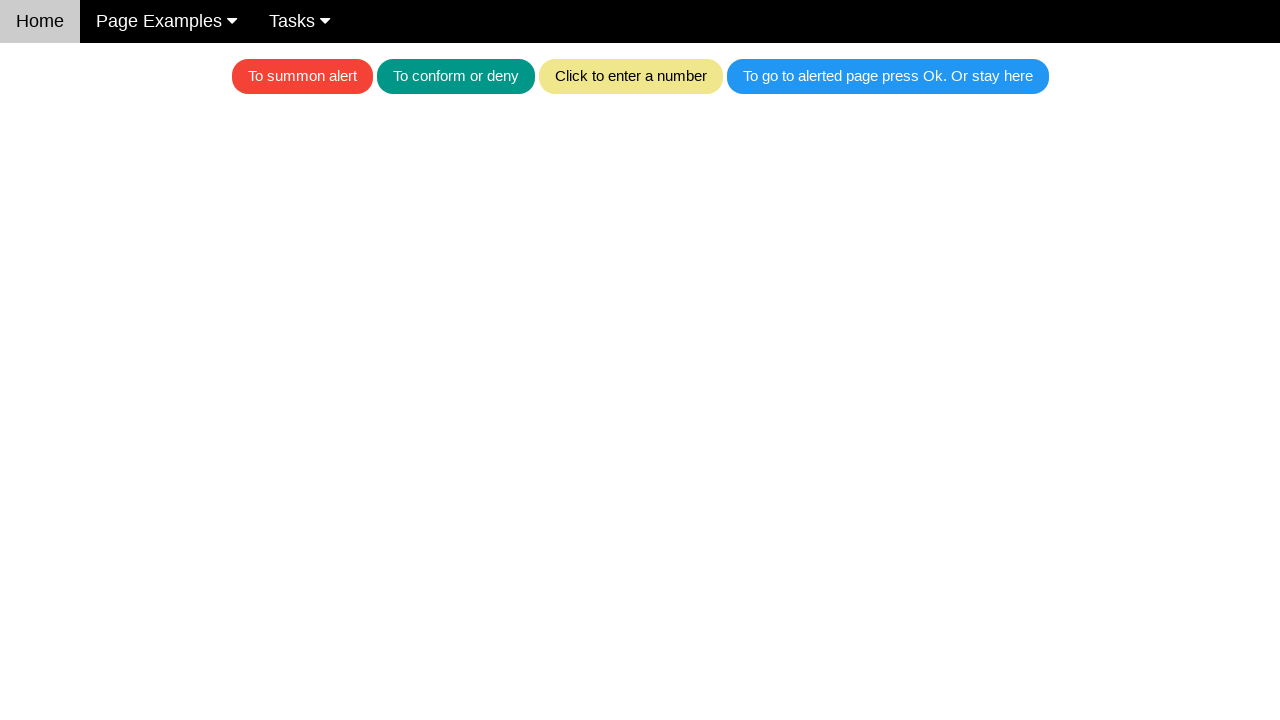

Set up dialog handler to accept prompt with value '12'
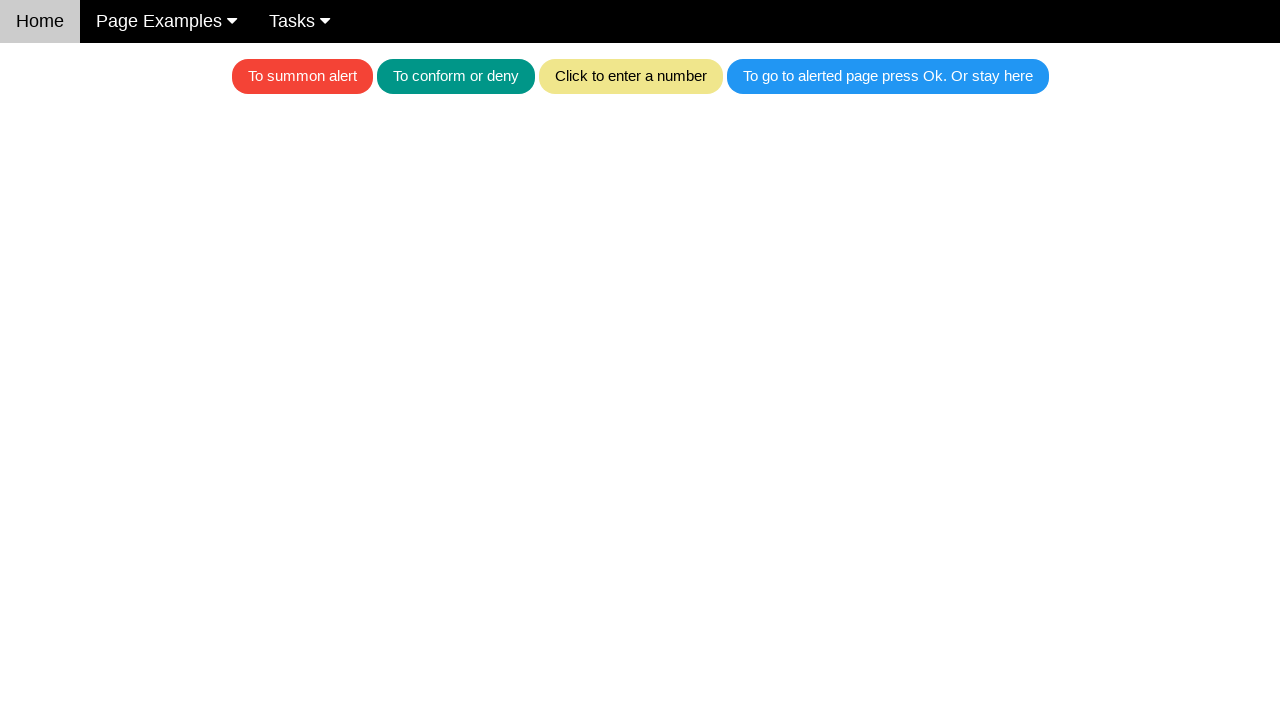

Clicked the khaki button to trigger prompt dialog at (630, 76) on .w3-khaki
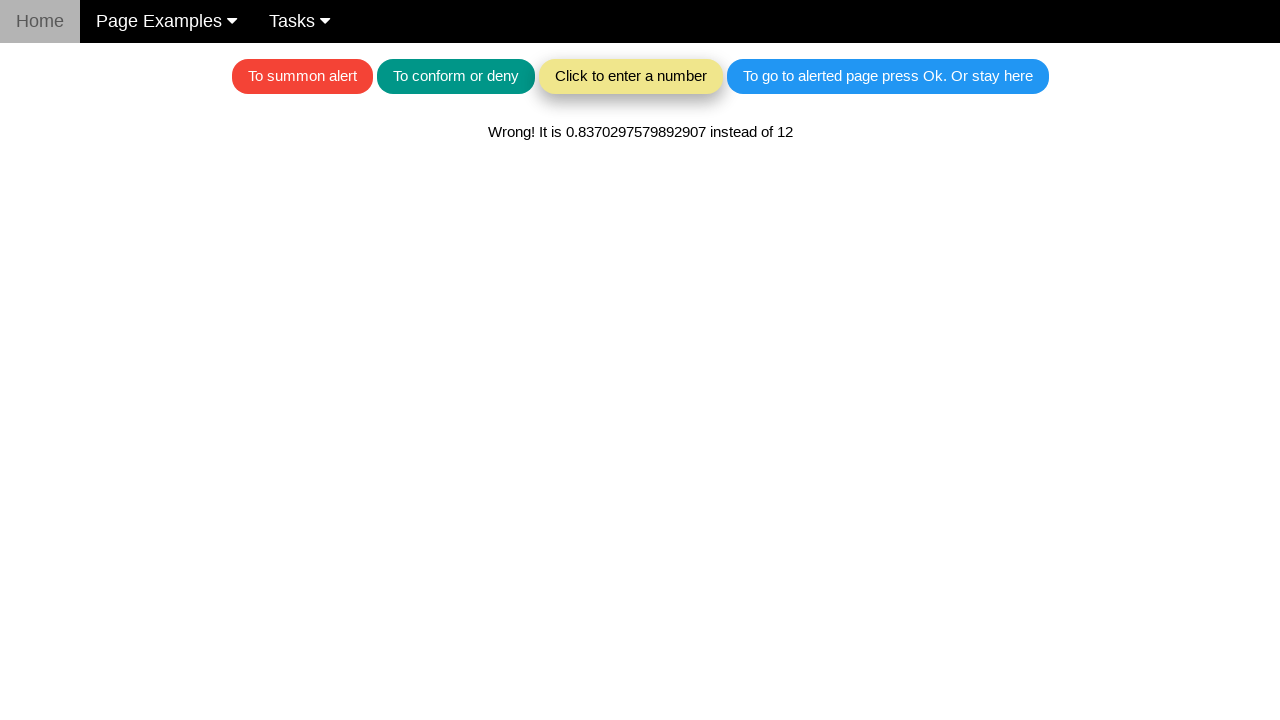

Confirmation text updated after accepting prompt with value '12'
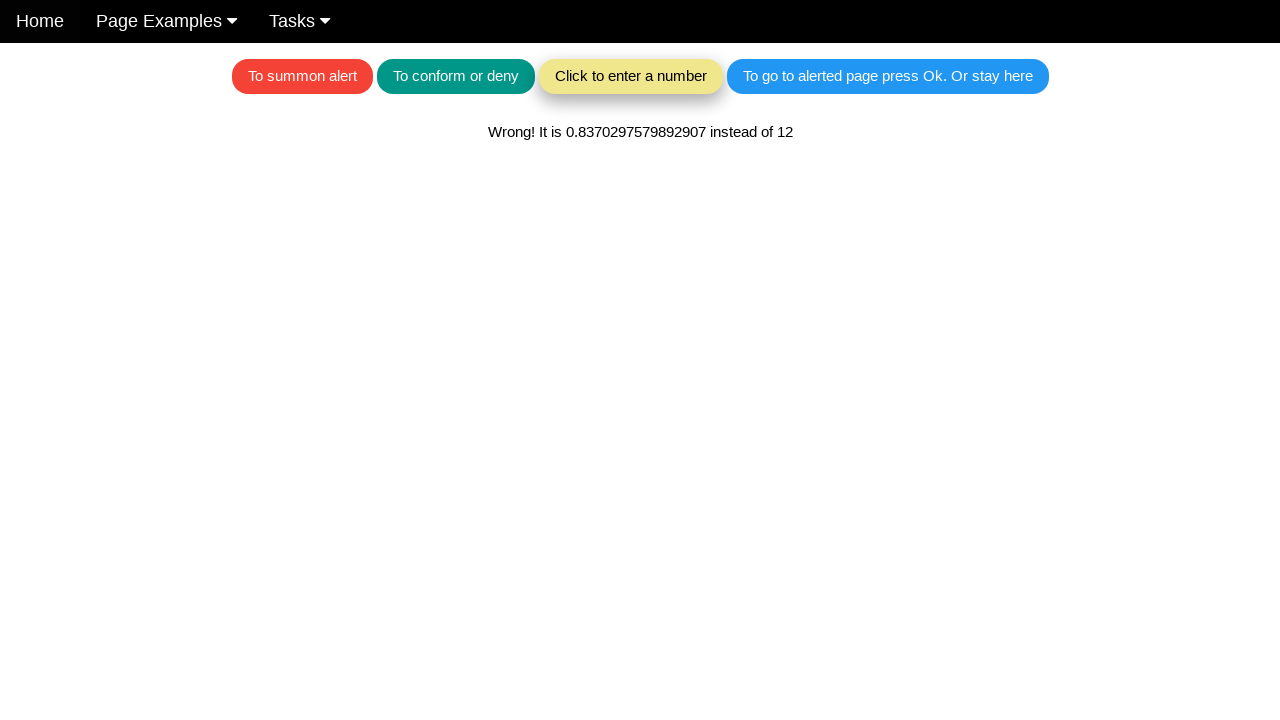

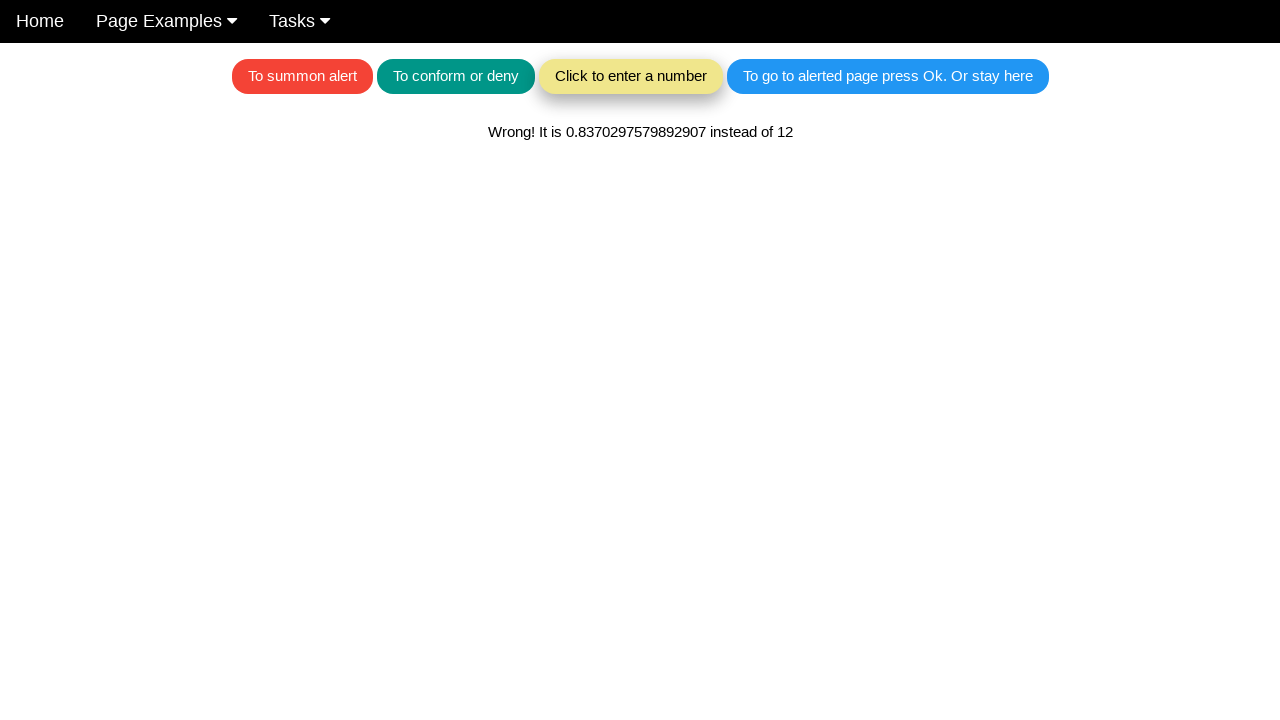